Tests the book store functionality by clicking on multiple books, verifying their ISBN numbers in the book details page, and navigating back to the store

Starting URL: https://demoqa.com/books

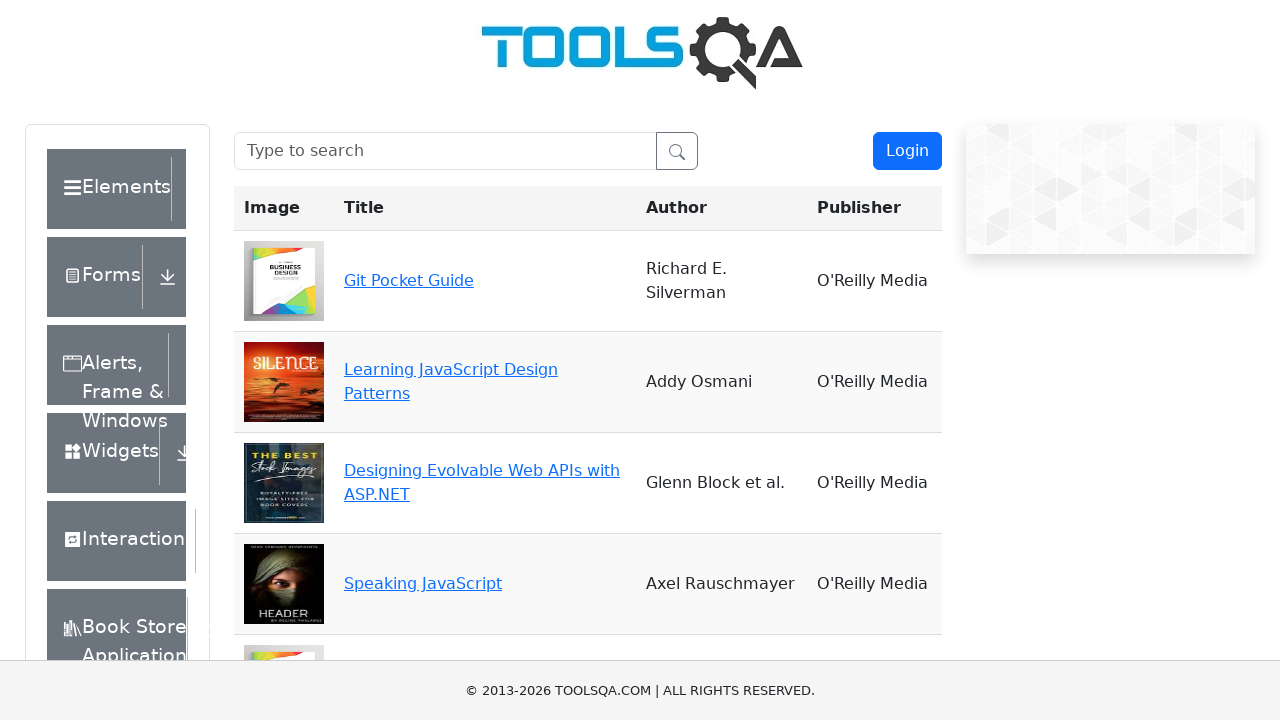

Clicked on Git Pocket Guide book at (409, 280) on #see-book-Git\ Pocket\ Guide
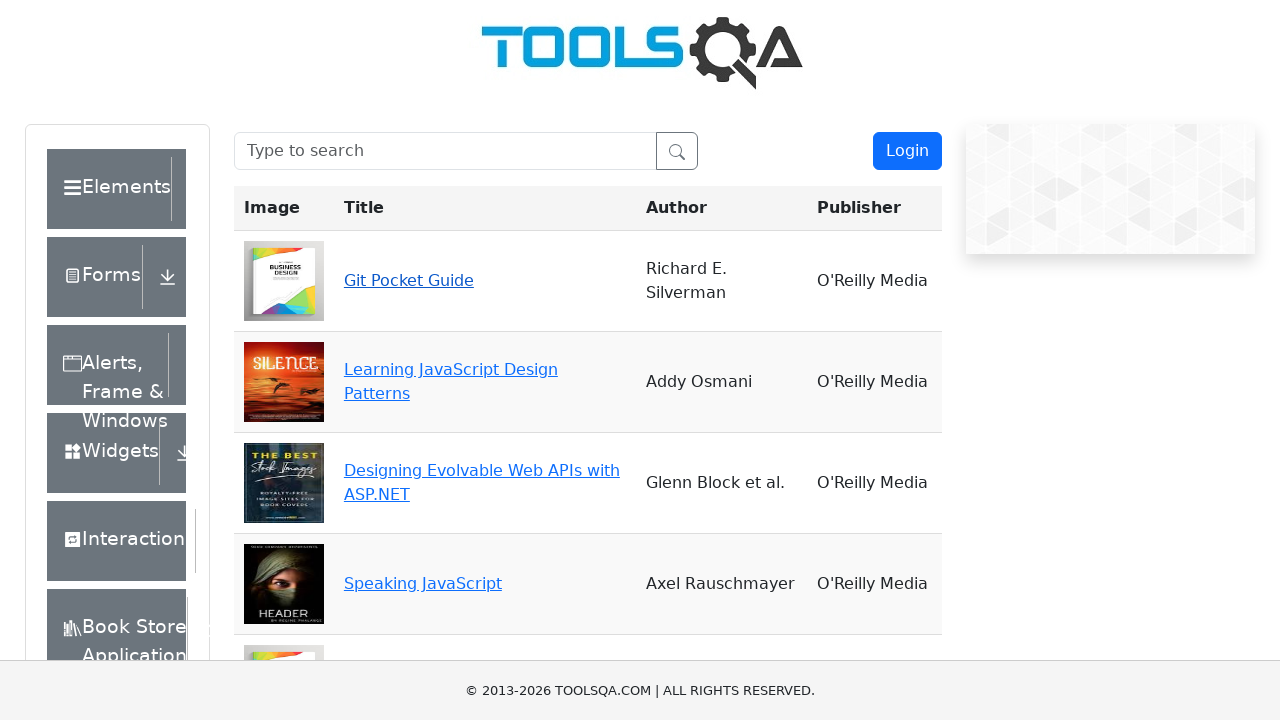

Verified Git Pocket Guide ISBN 9781449325862 is displayed
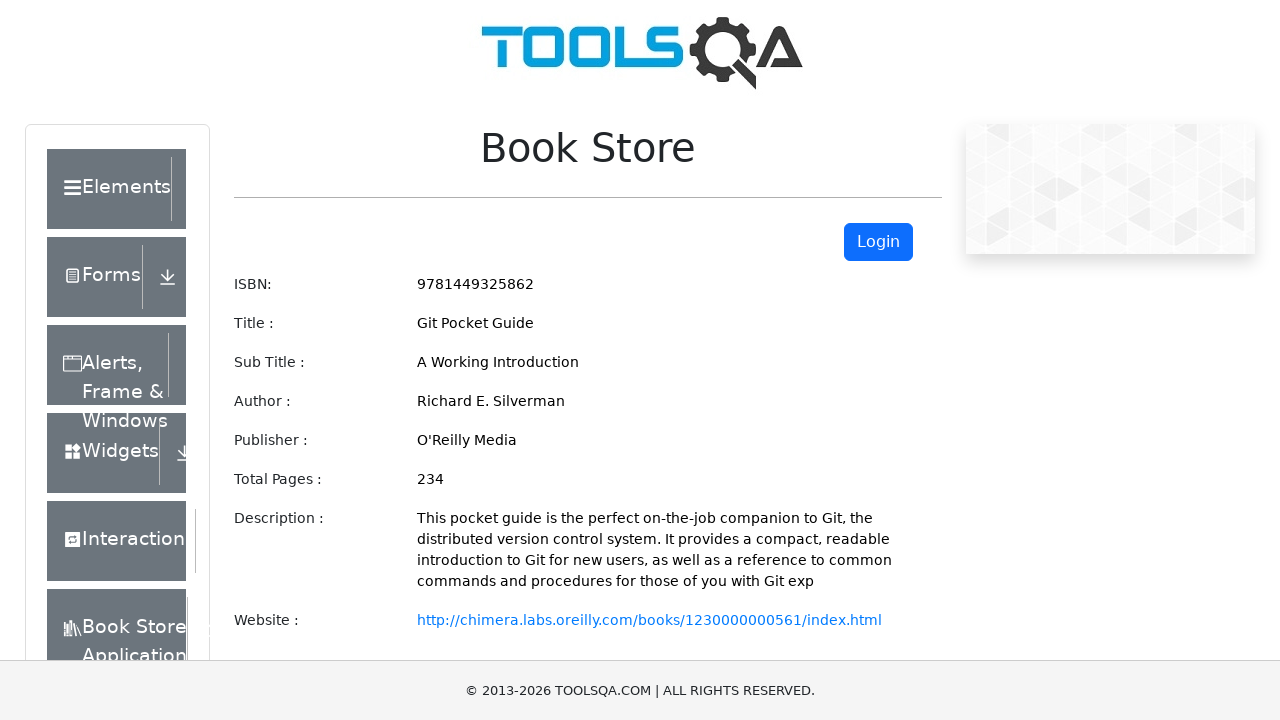

Scrolled to bottom of Git Pocket Guide details page
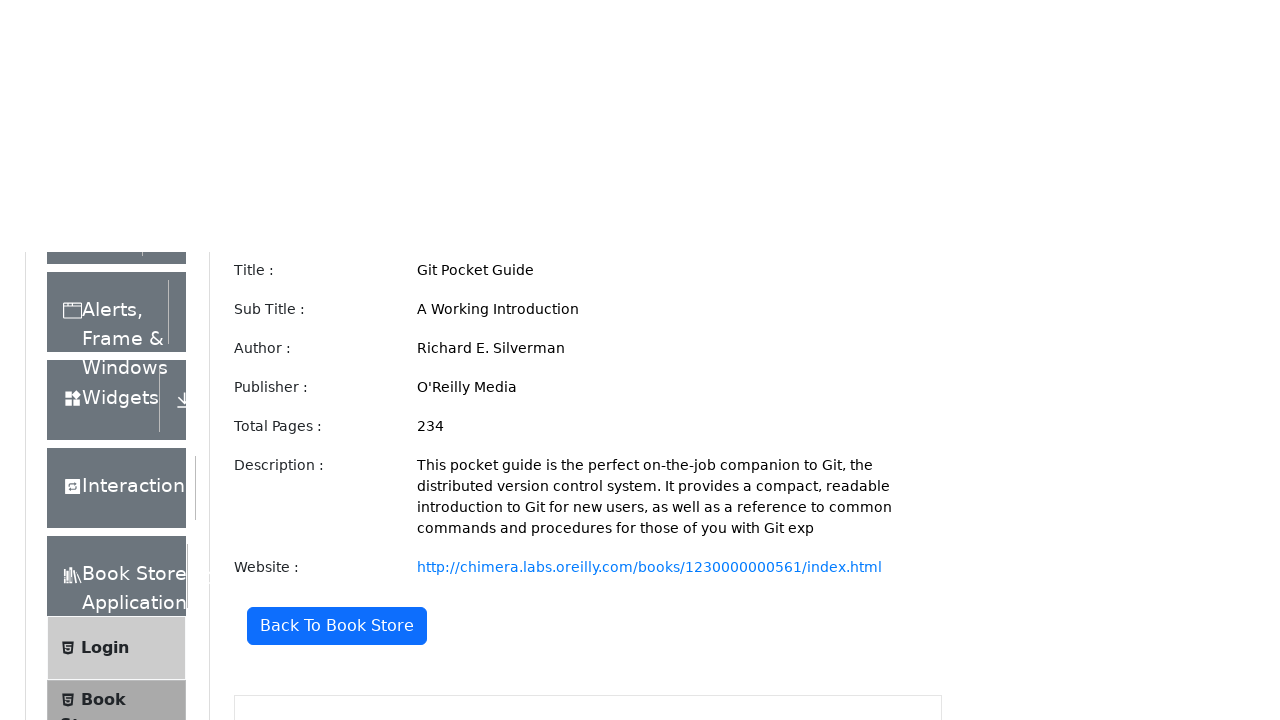

Clicked Back To Book Store button from Git Pocket Guide at (337, 341) on xpath=//button[text()='Back To Book Store']
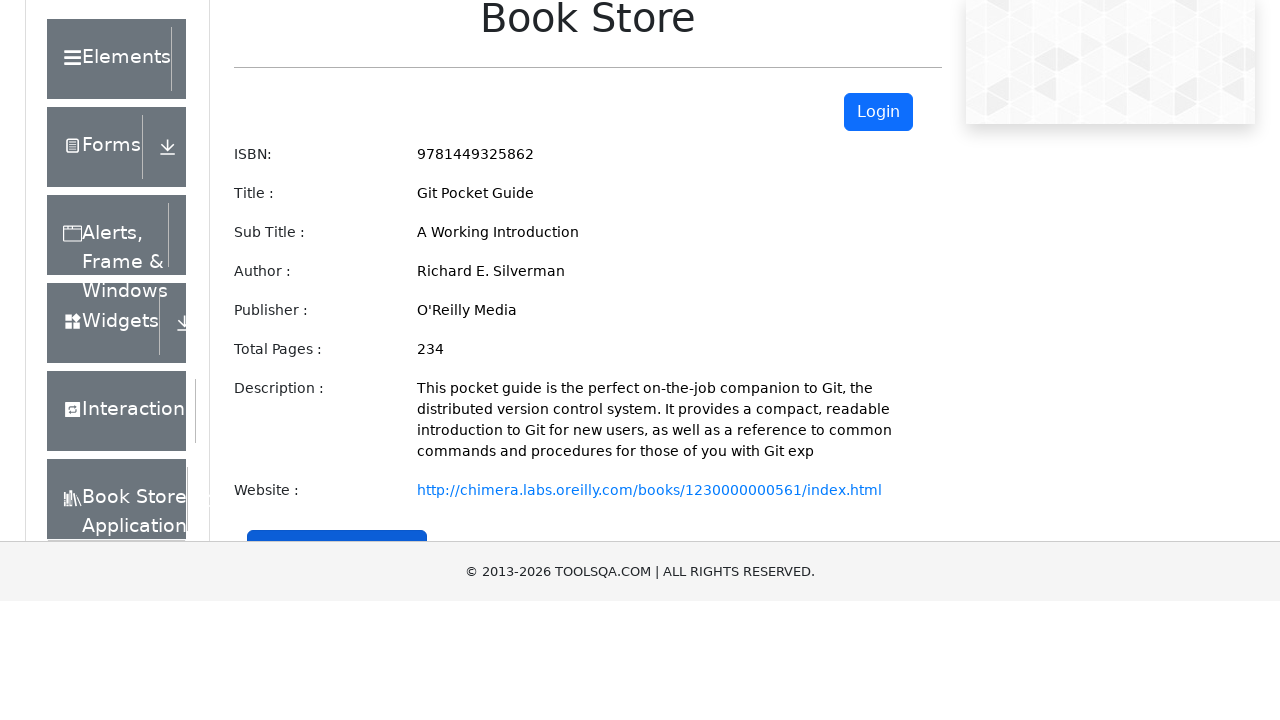

Clicked on Learning JavaScript Design Patterns book at (451, 370) on #see-book-Learning\ JavaScript\ Design\ Patterns
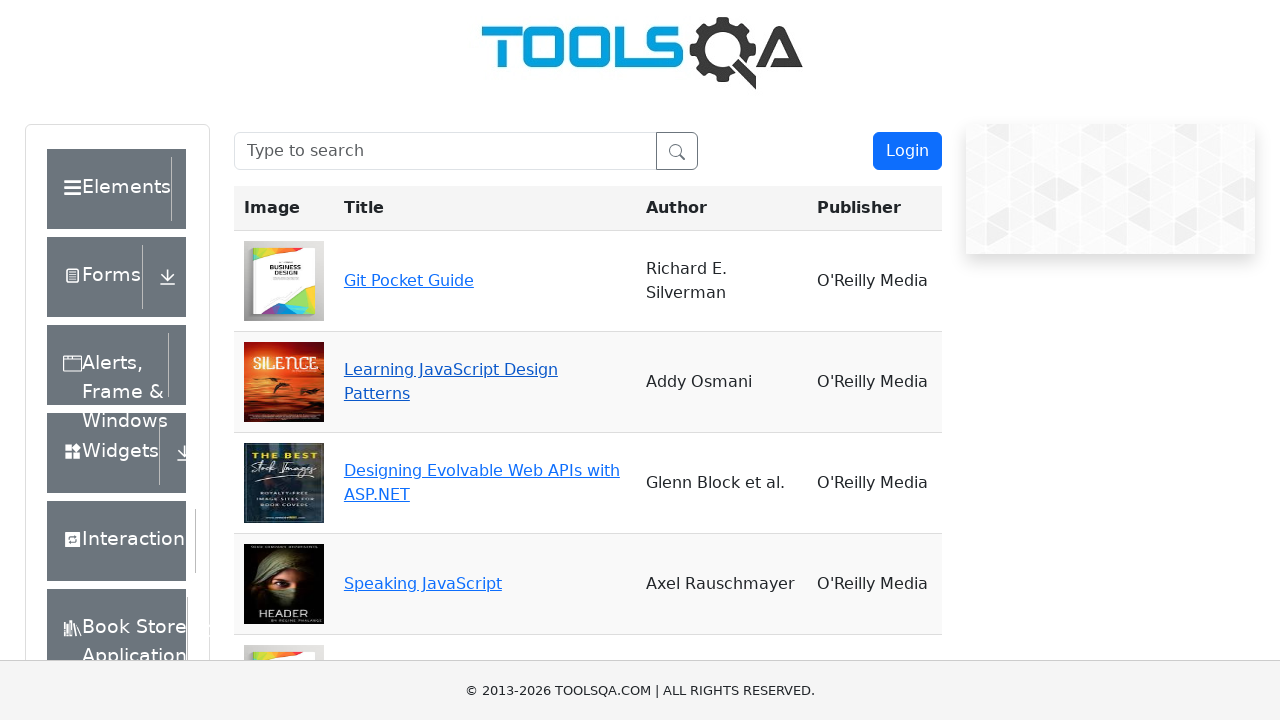

Verified Learning JavaScript Design Patterns ISBN 9781449331818 is displayed
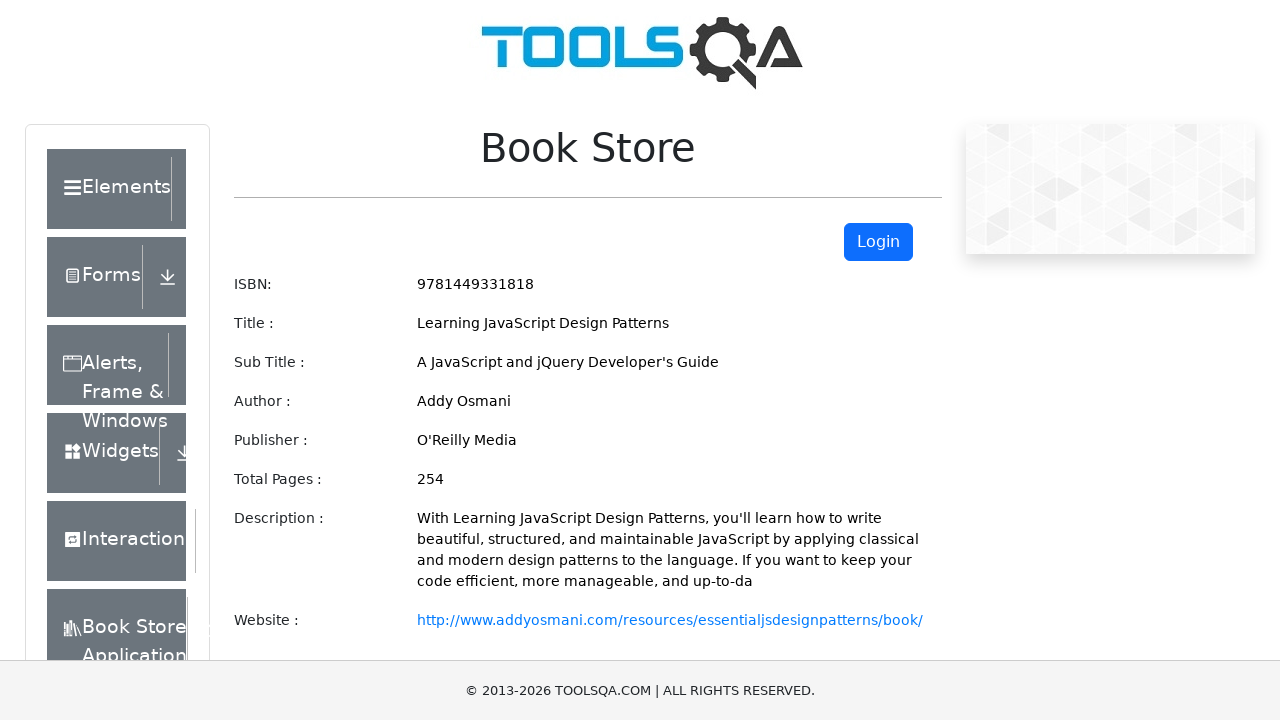

Scrolled to bottom of Learning JavaScript Design Patterns details page
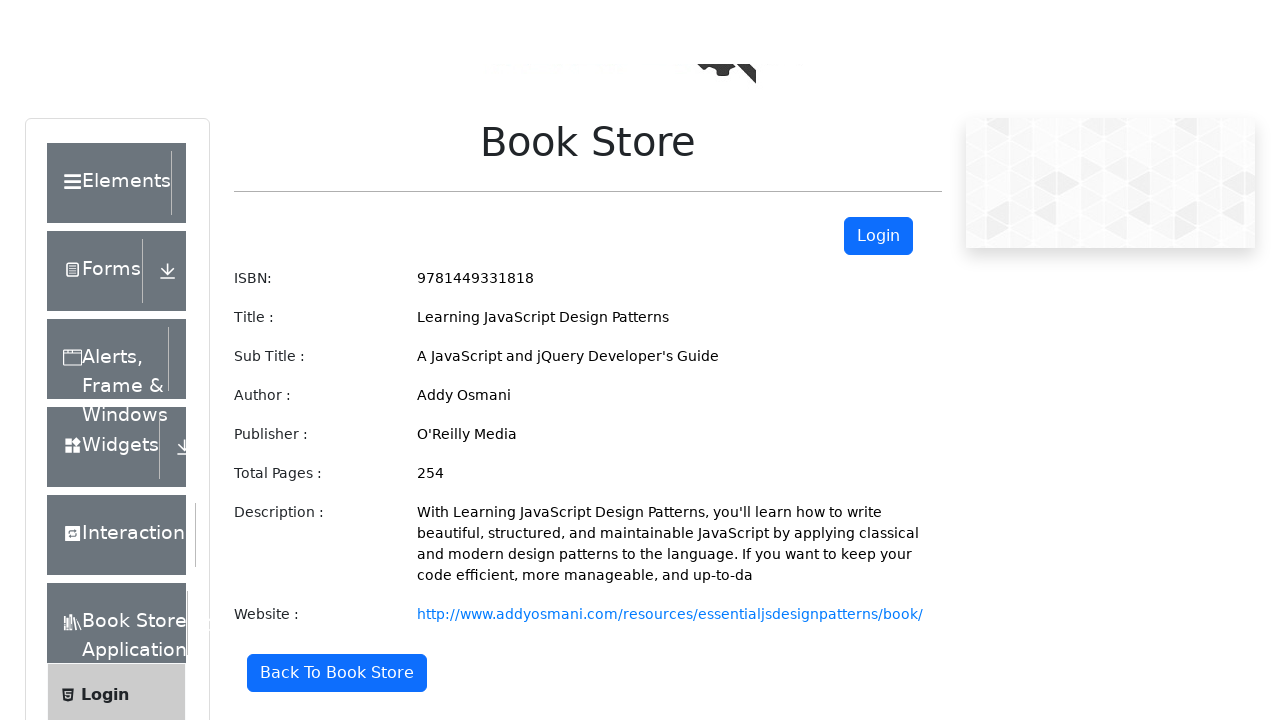

Clicked Back To Book Store button from Learning JavaScript Design Patterns at (337, 341) on xpath=//button[text()='Back To Book Store']
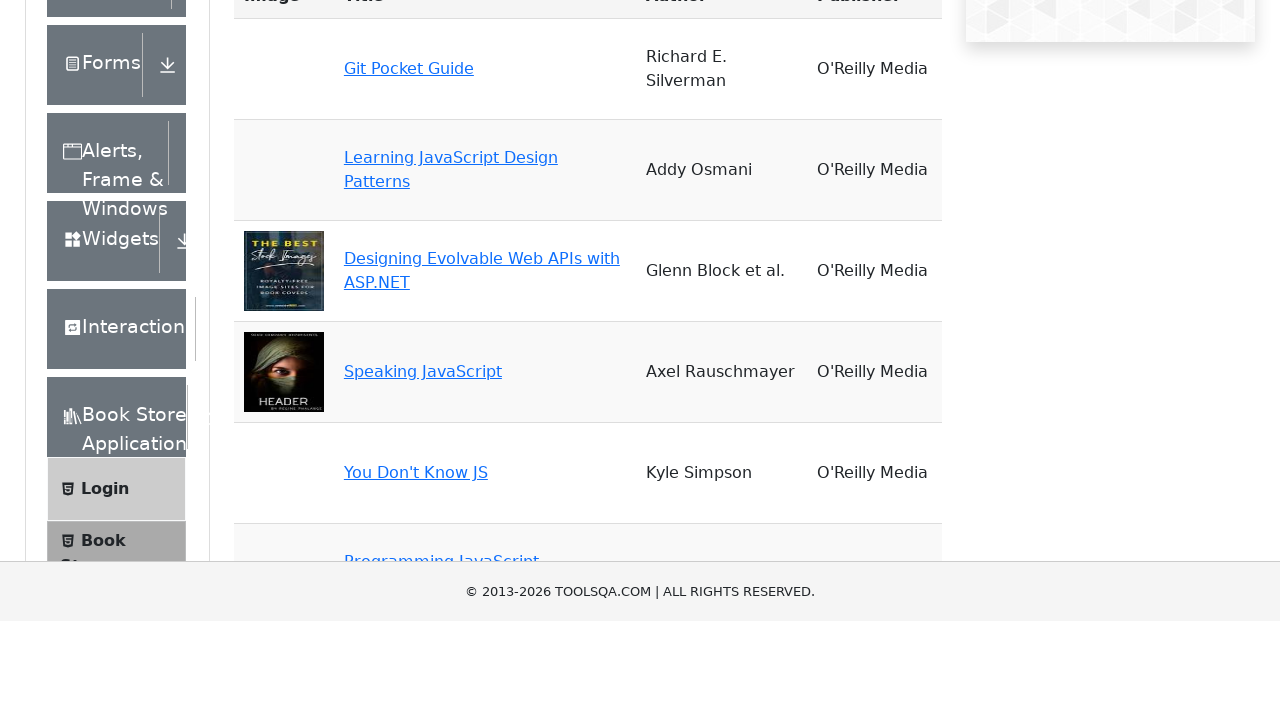

Scrolled to bottom of book store page
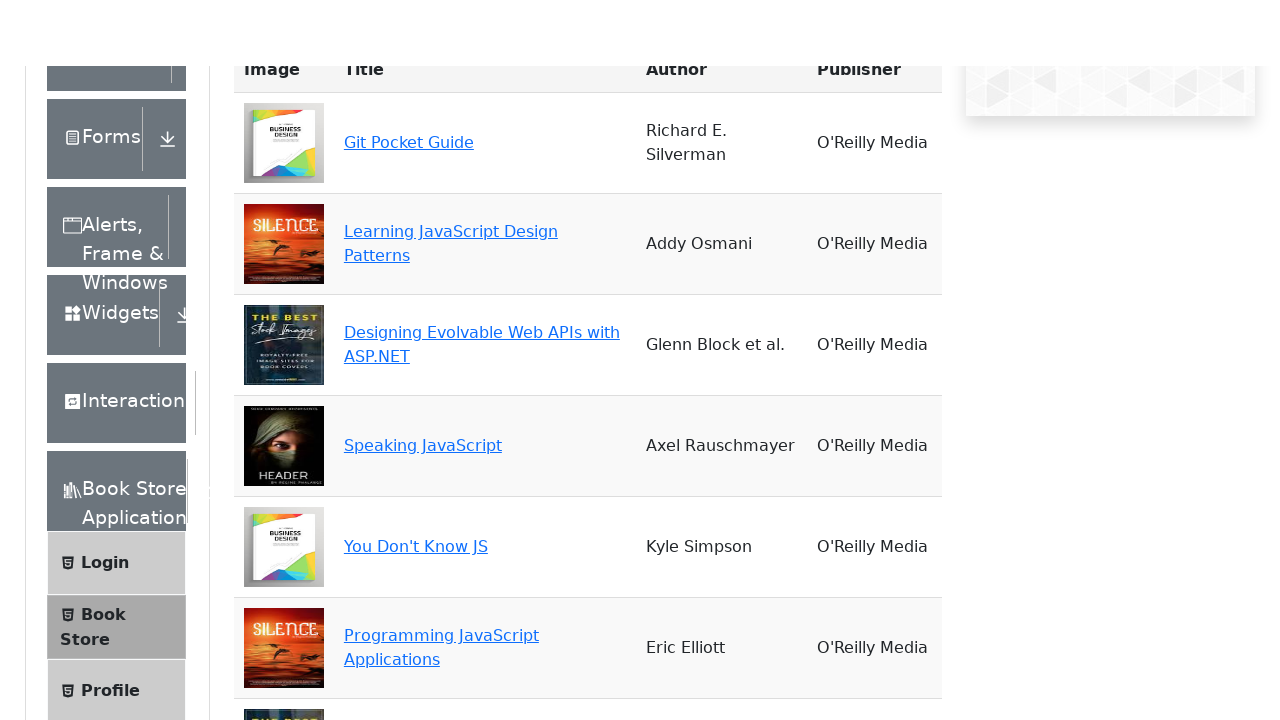

Clicked on Designing Evolvable Web APIs with ASP.NET book at (482, 348) on #see-book-Designing\ Evolvable\ Web\ APIs\ with\ ASP\.NET
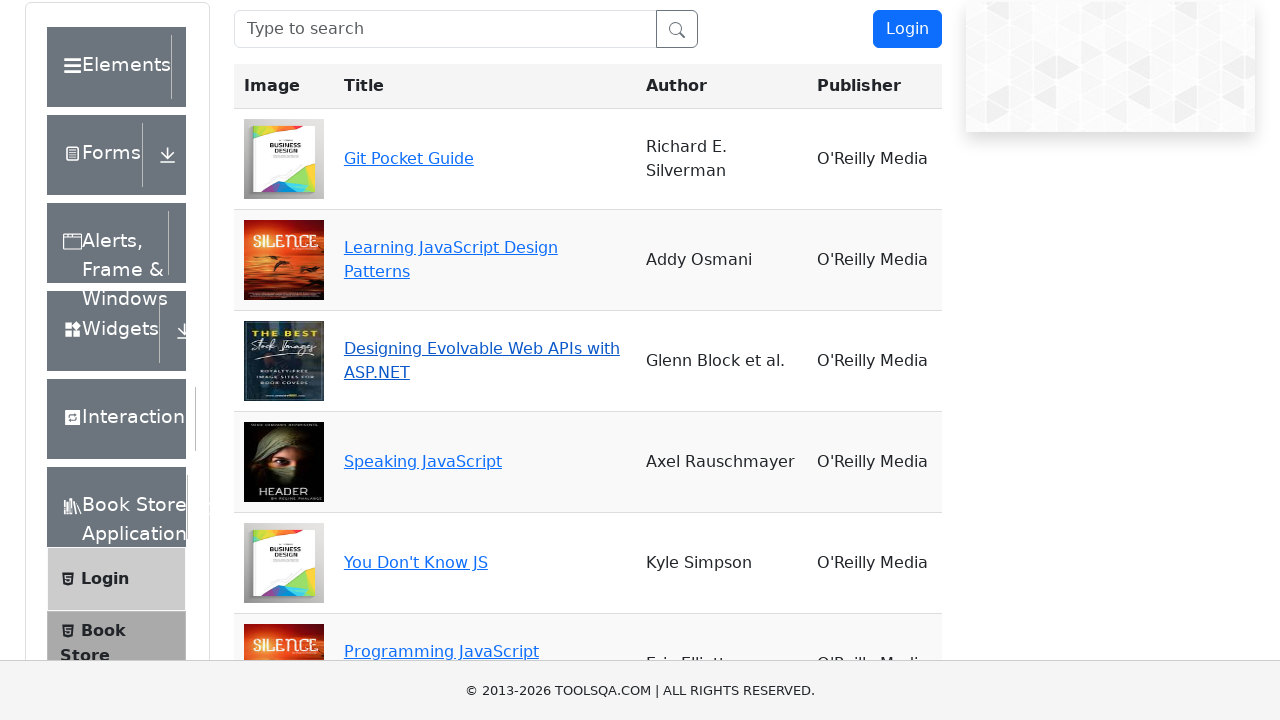

Verified Designing Evolvable Web APIs with ASP.NET ISBN 9781449337711 is displayed
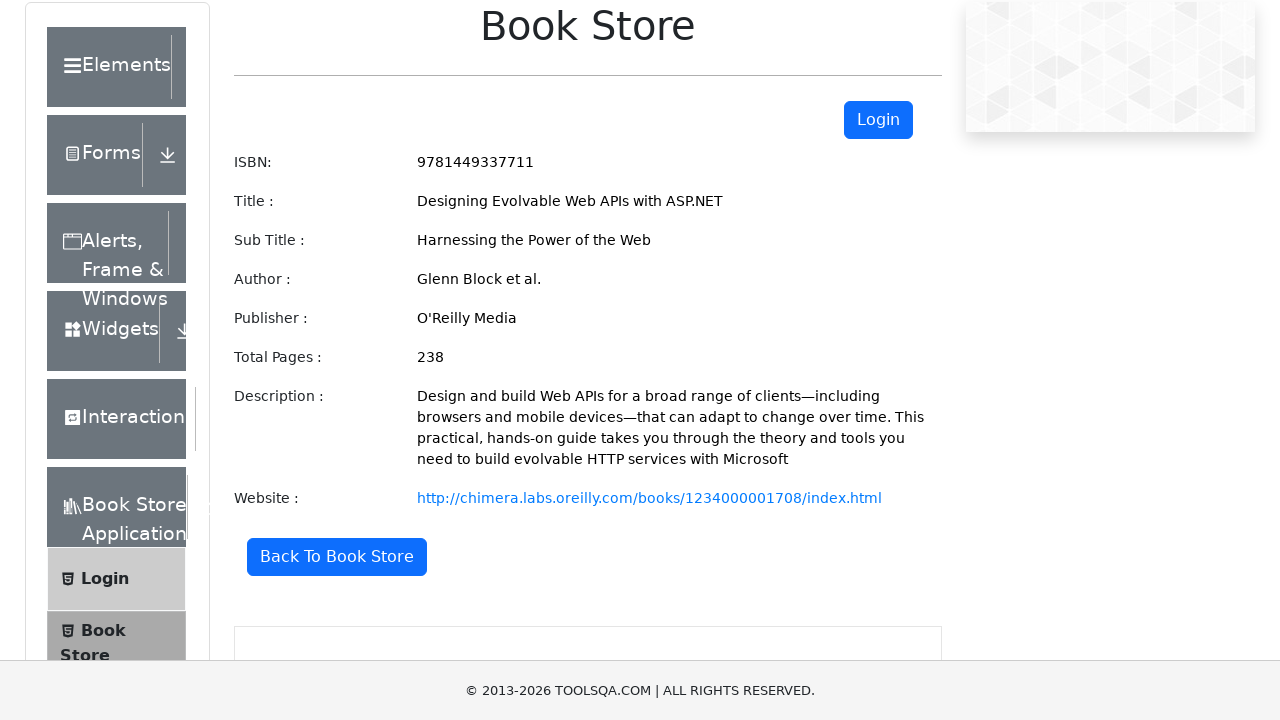

Scrolled to bottom of Designing Evolvable Web APIs with ASP.NET details page
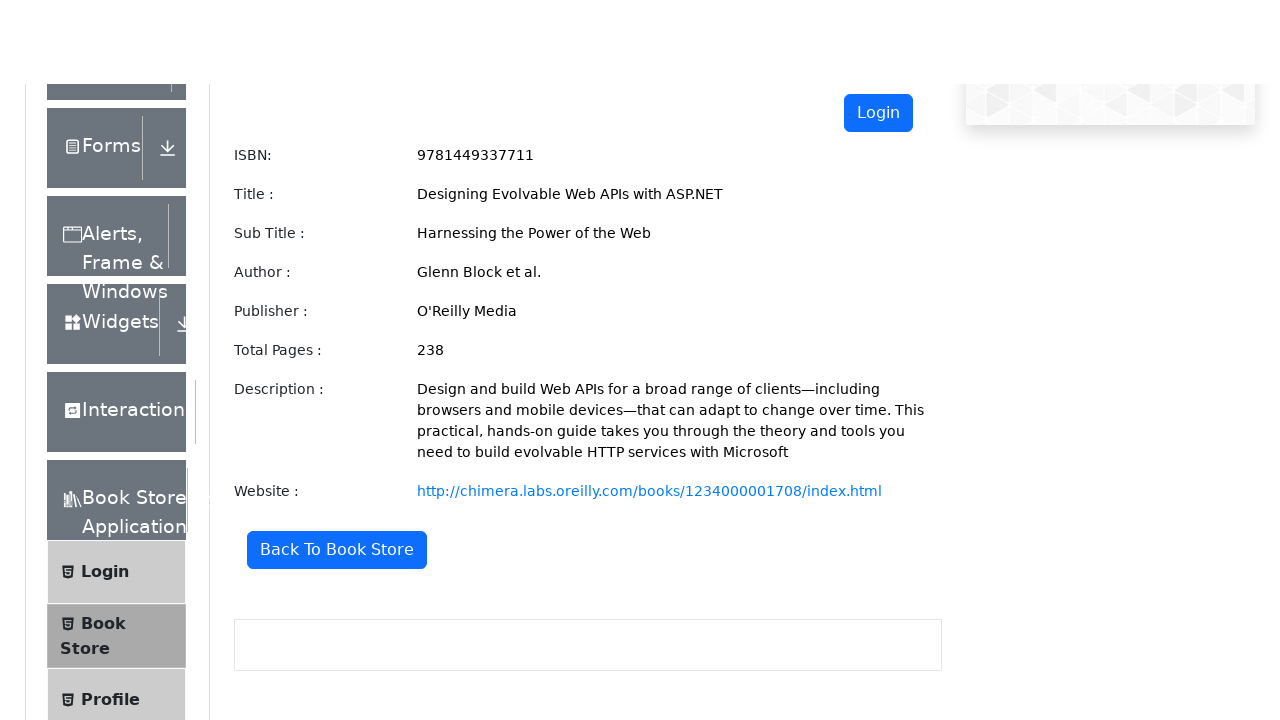

Clicked Back To Book Store button from Designing Evolvable Web APIs with ASP.NET at (337, 341) on xpath=//button[text()='Back To Book Store']
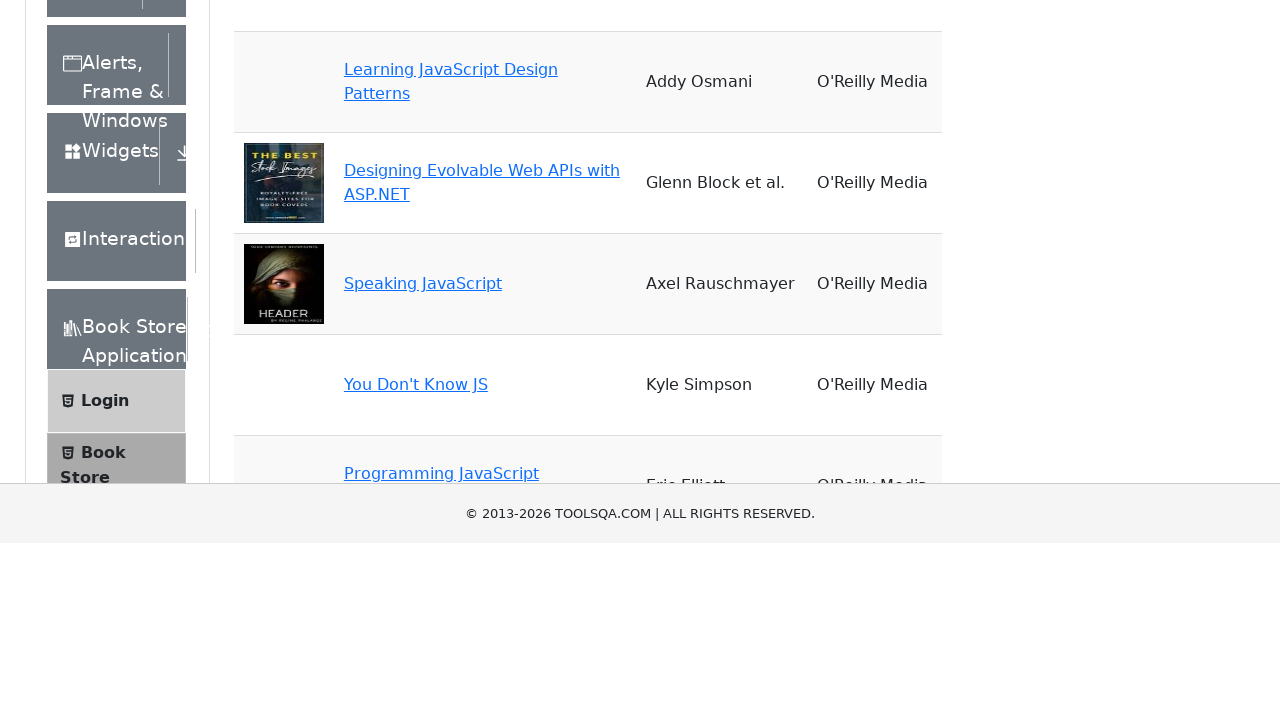

Scrolled to bottom of book store page
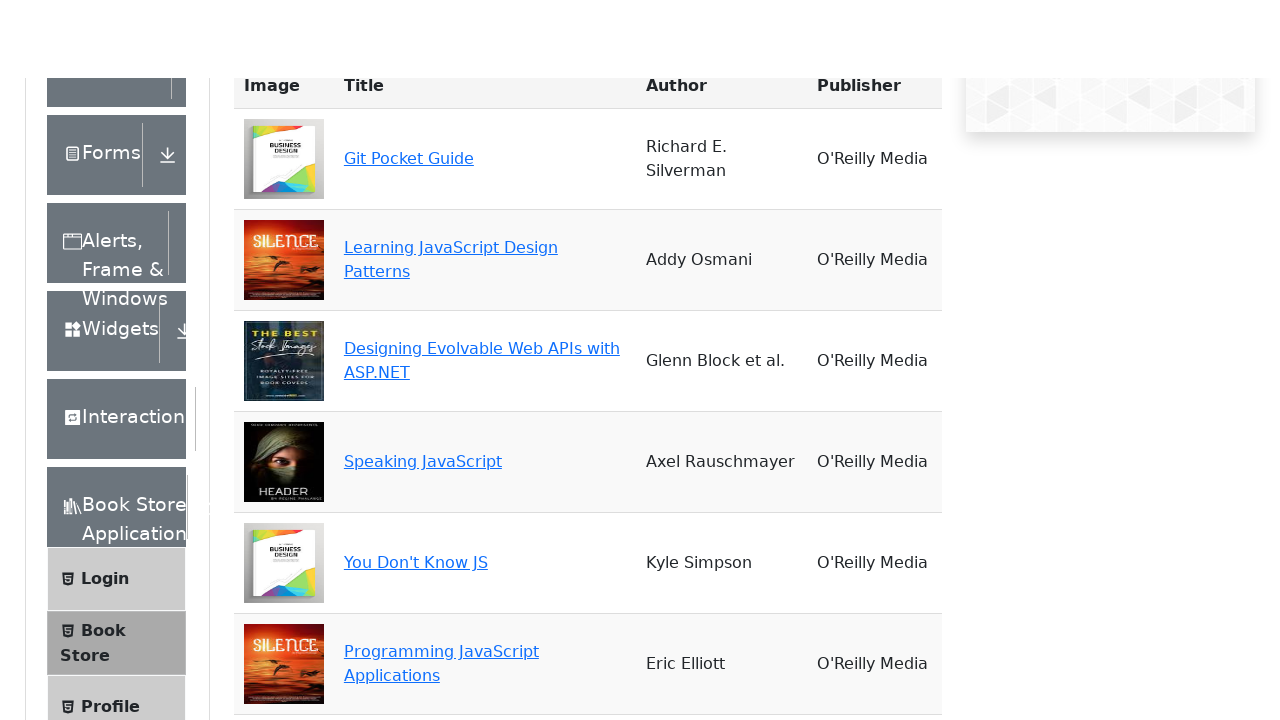

Clicked on Speaking JavaScript book at (423, 14) on #see-book-Speaking\ JavaScript
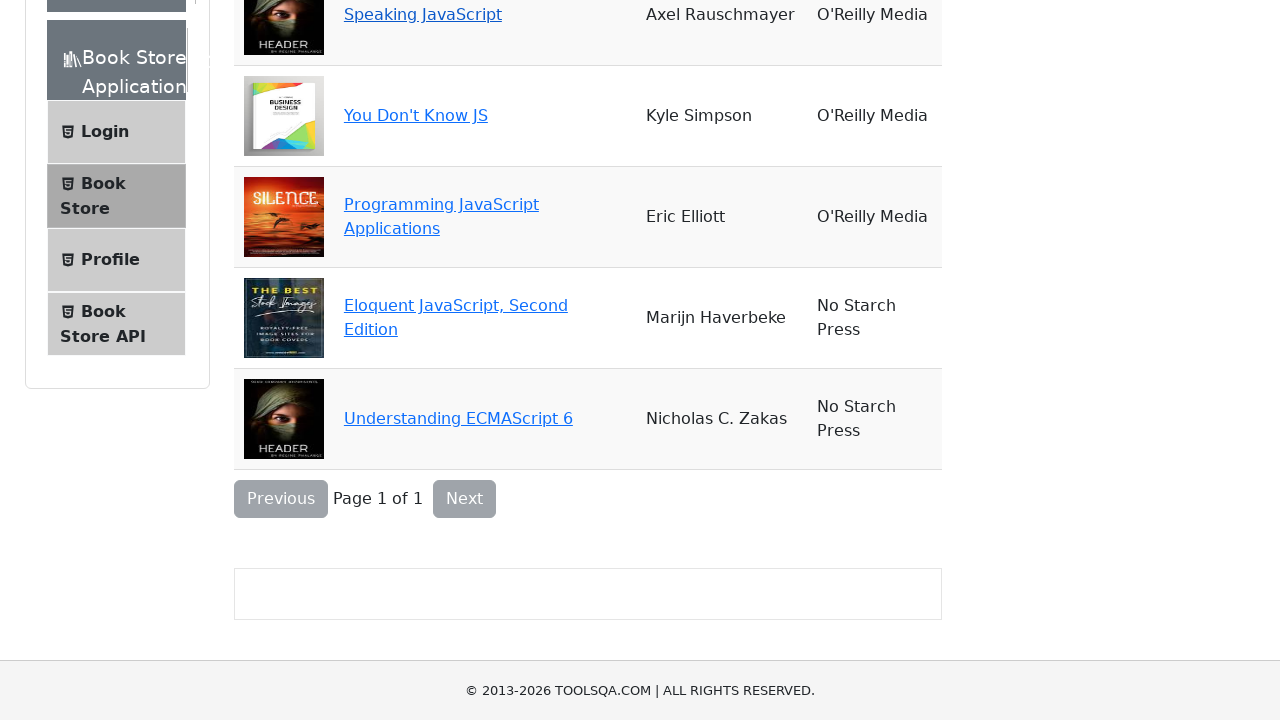

Verified Speaking JavaScript ISBN 9781449365035 is displayed
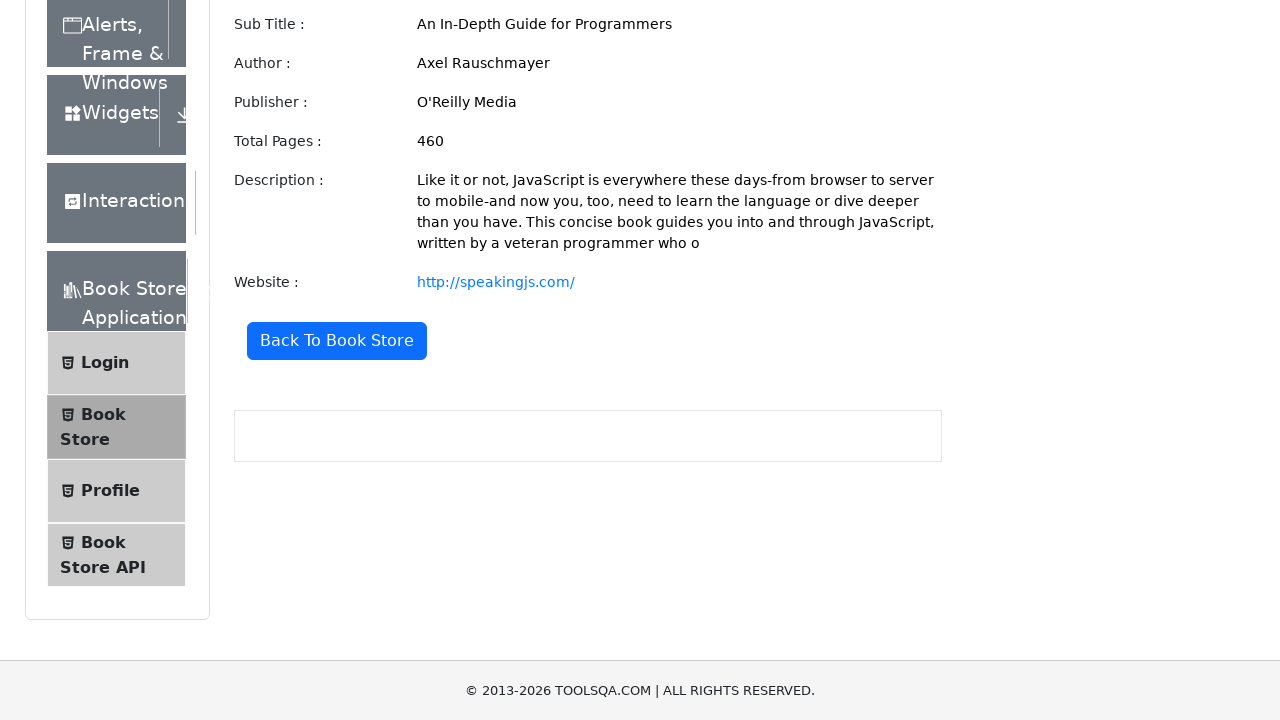

Scrolled to bottom of Speaking JavaScript details page
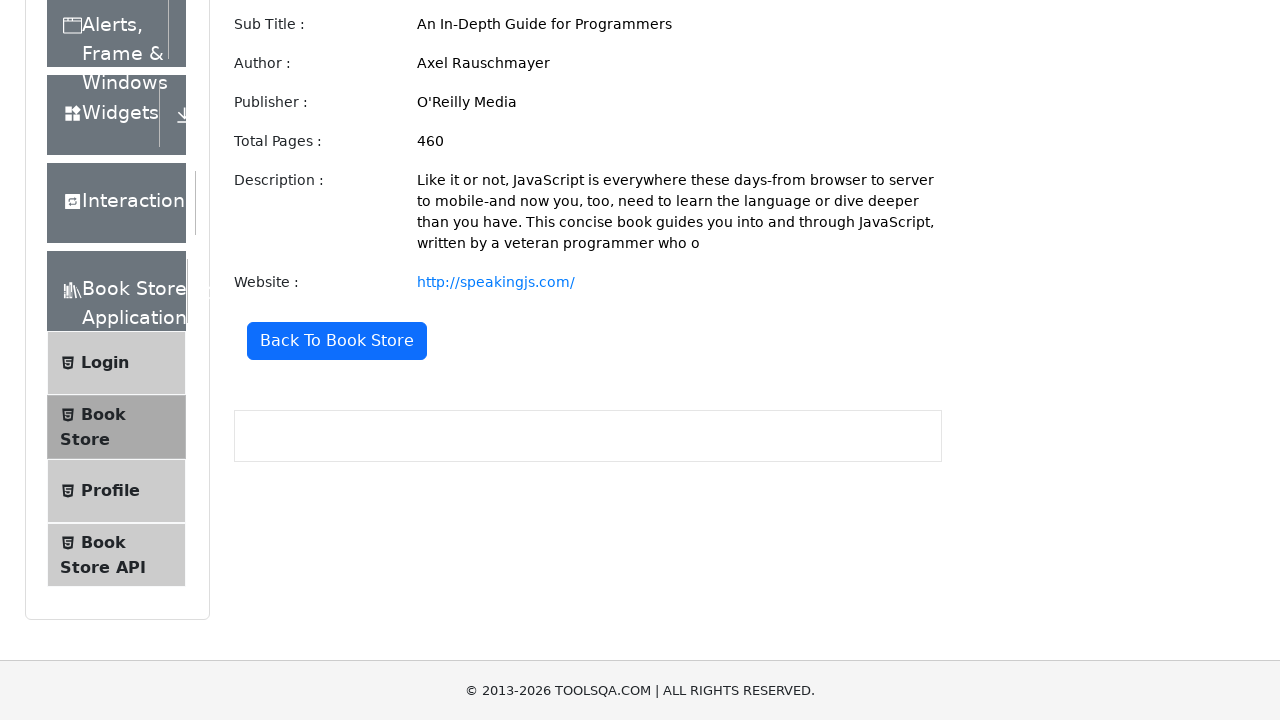

Clicked Back To Book Store button from Speaking JavaScript at (337, 341) on xpath=//button[text()='Back To Book Store']
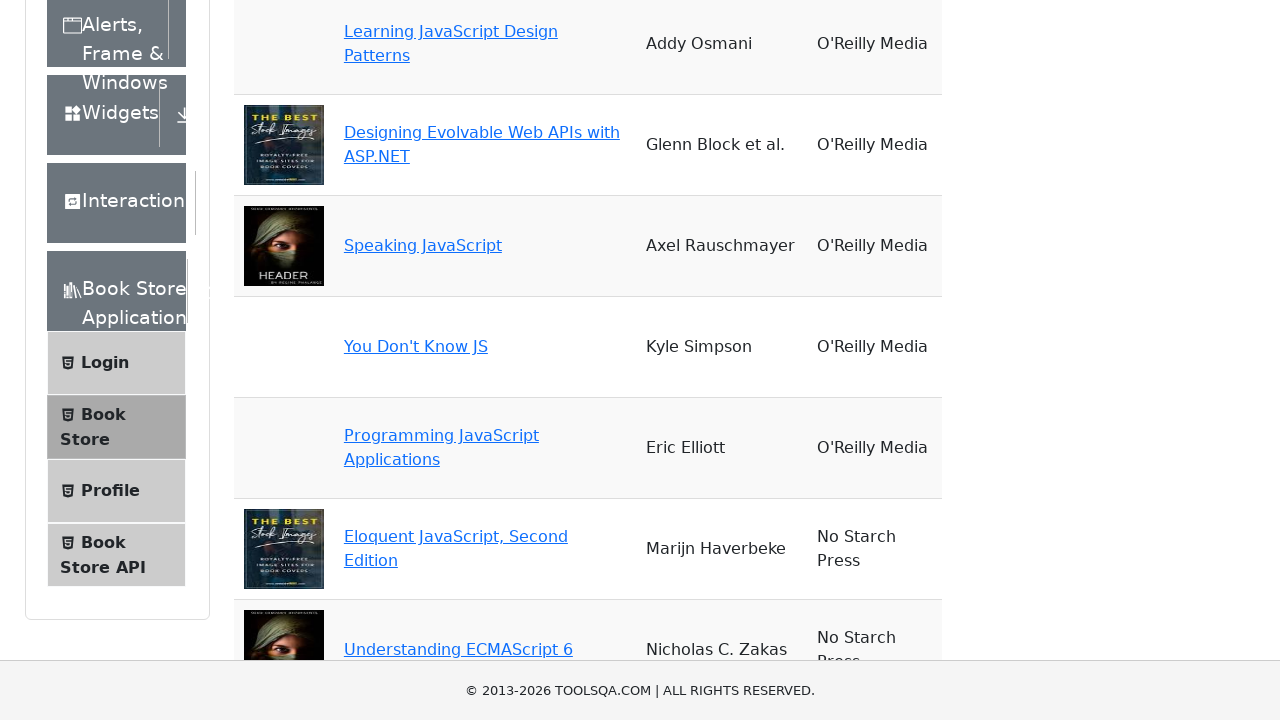

Scrolled to bottom of book store page
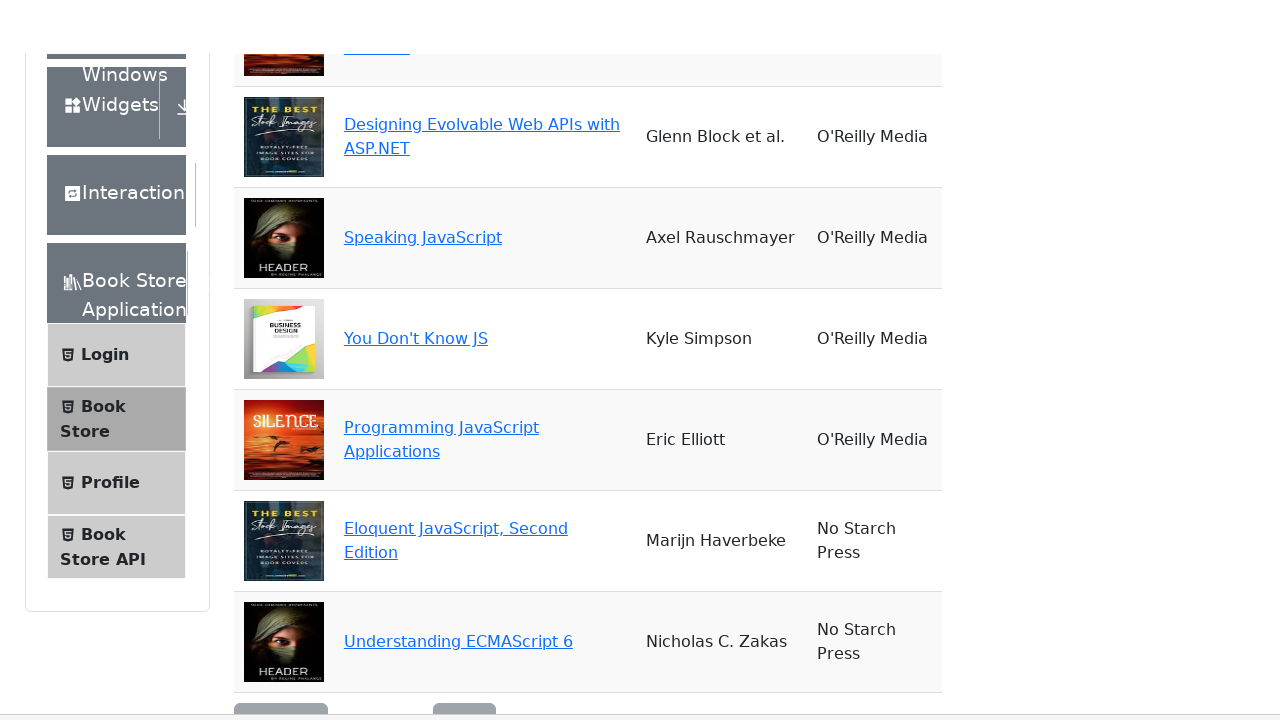

Clicked on You Don't Know JS book at (416, 116) on #see-book-You\ Don\'t\ Know\ JS
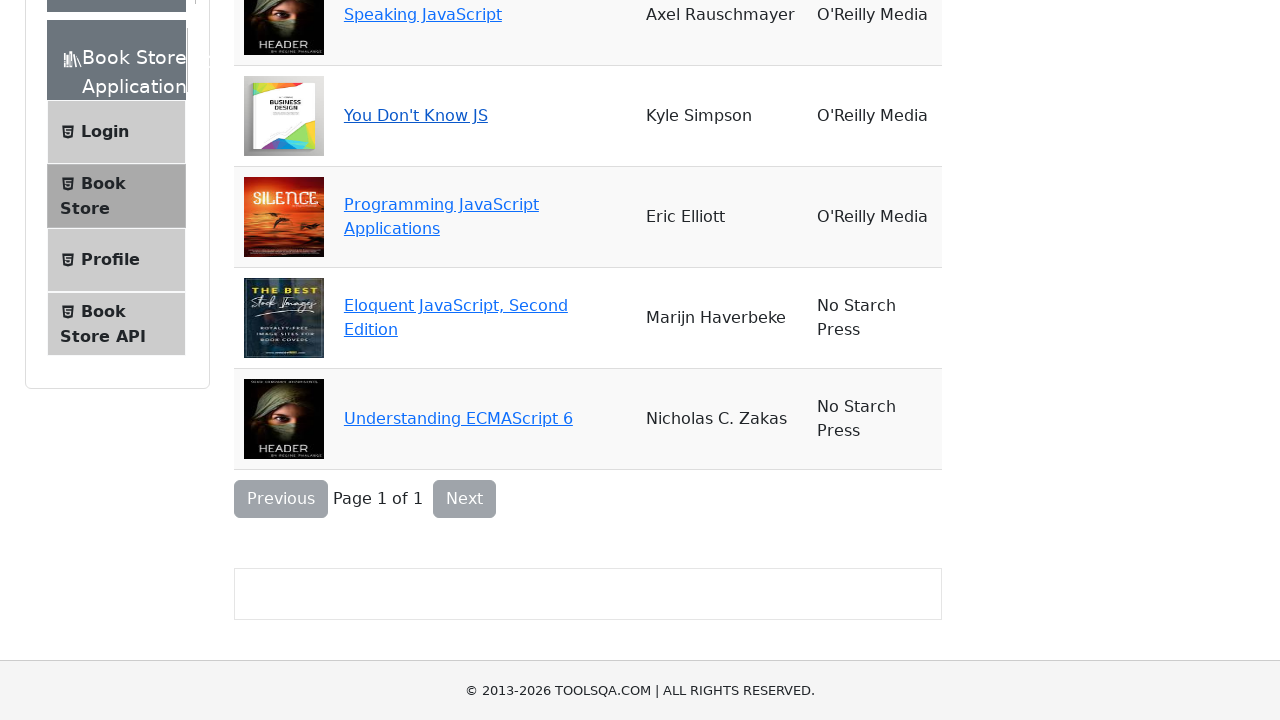

Verified You Don't Know JS ISBN 9781491904244 is displayed
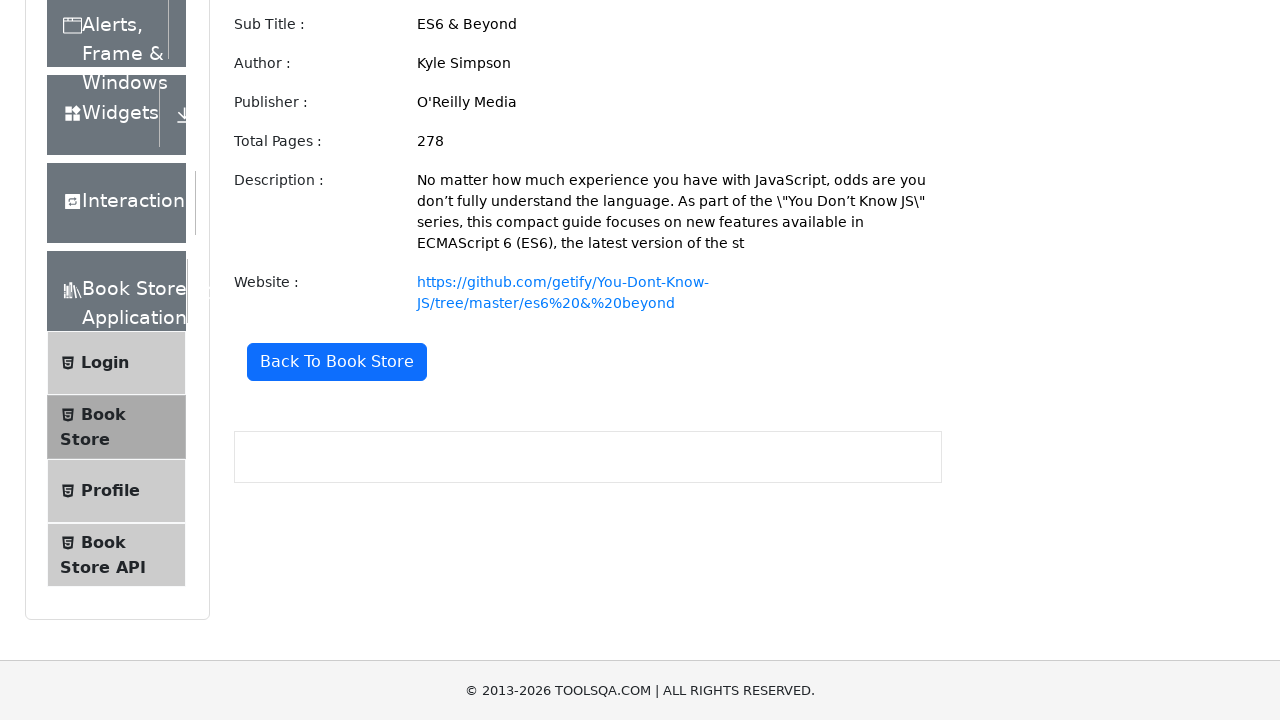

Scrolled to position 350 on You Don't Know JS details page
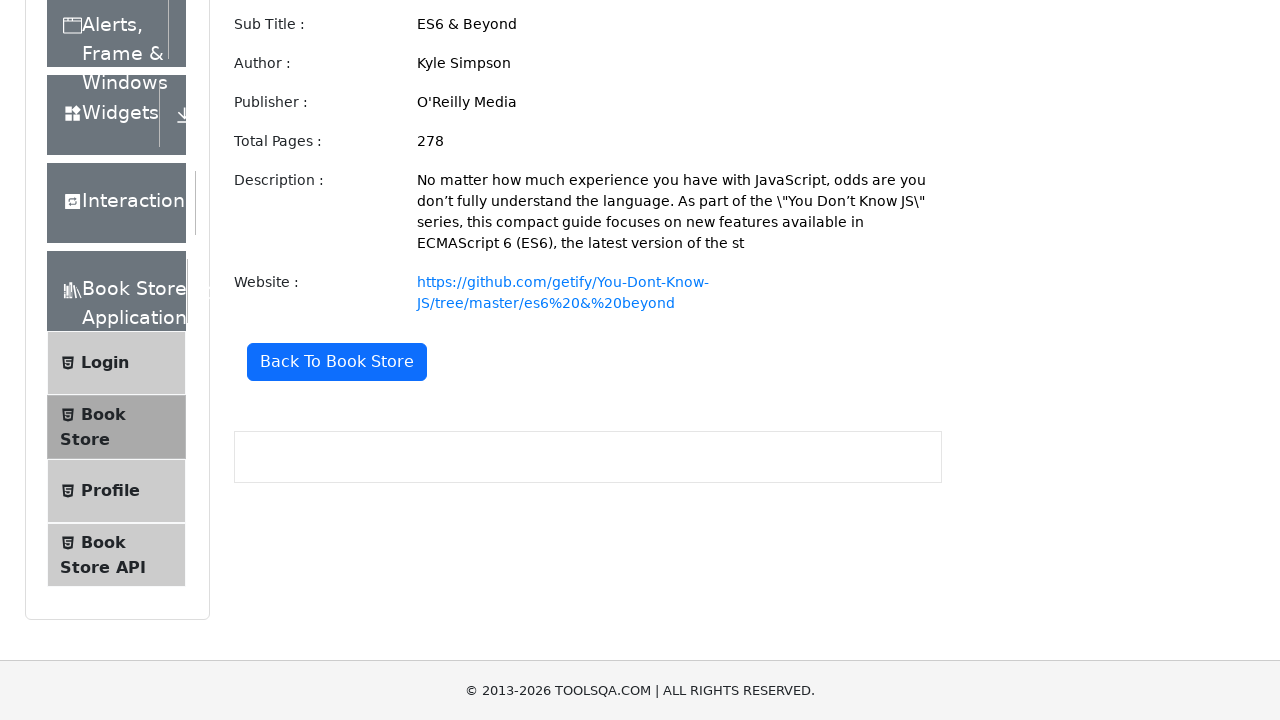

Clicked Back To Book Store button from You Don't Know JS at (337, 362) on xpath=//button[text()='Back To Book Store']
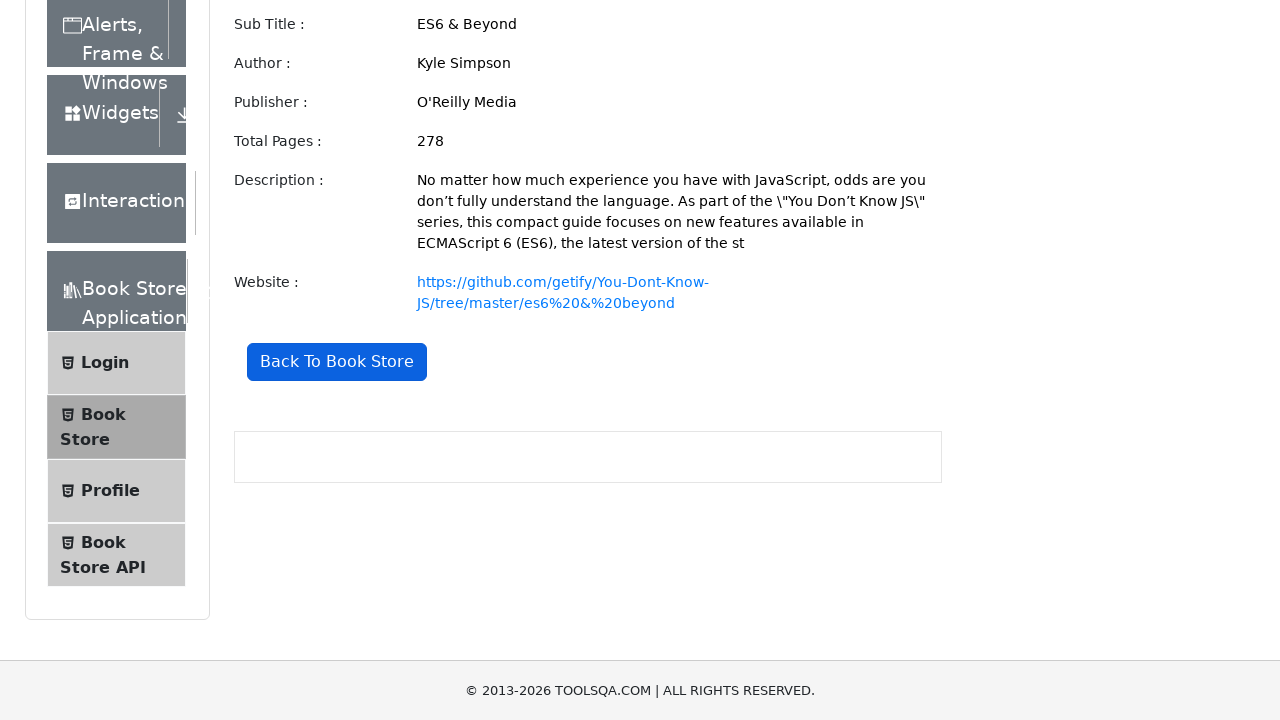

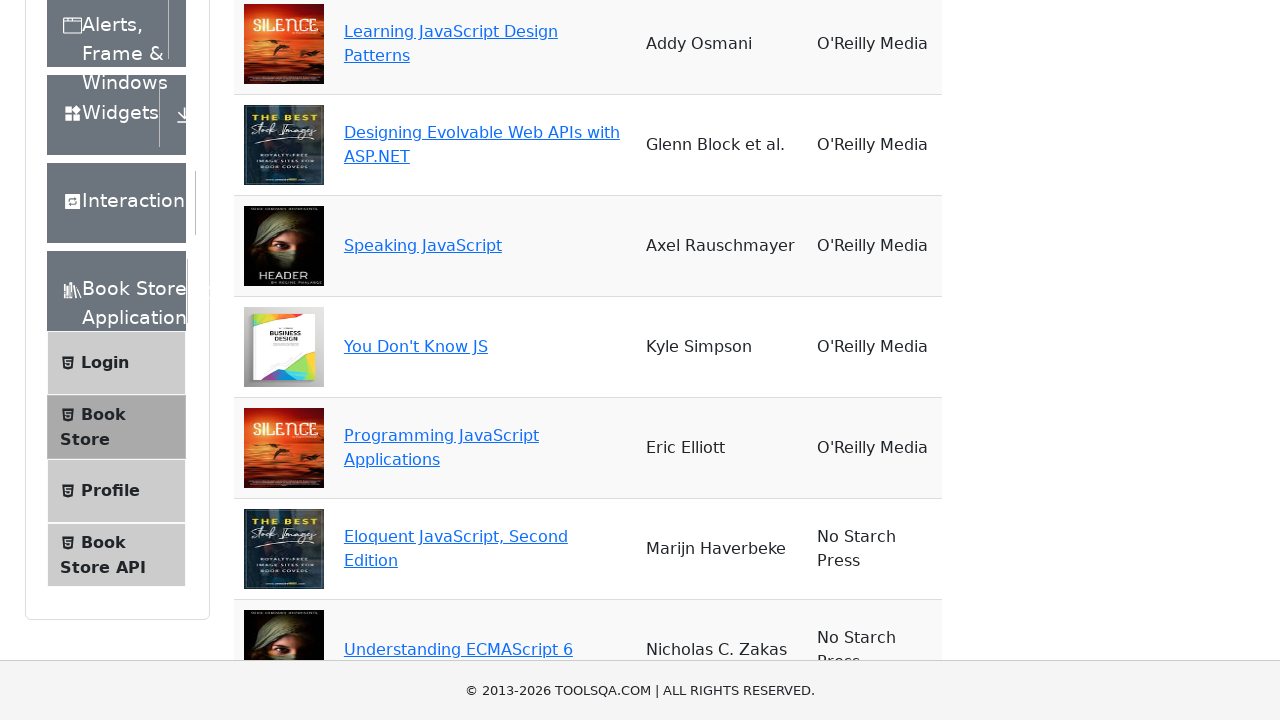